Navigates to testotomasyonu.com and verifies the page title contains "Test Otomasyon"

Starting URL: https://www.testotomasyonu.com

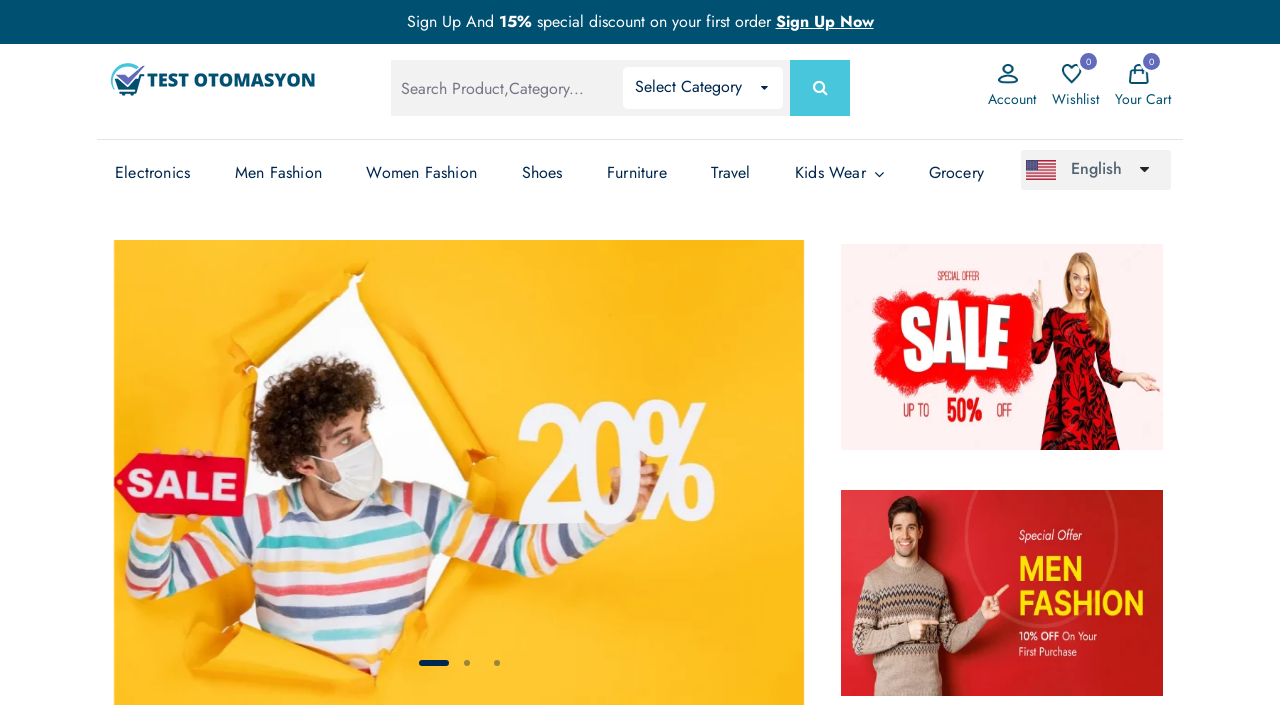

Waited for page to load (domcontentloaded state)
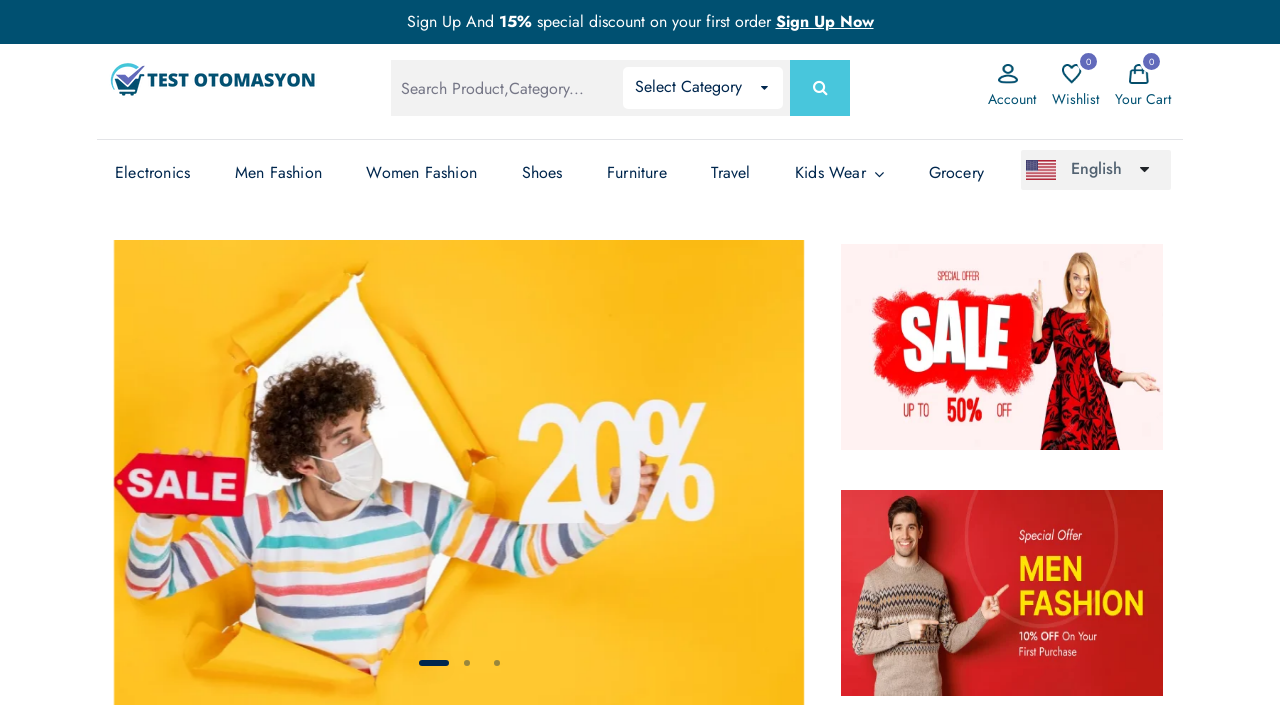

Retrieved page title
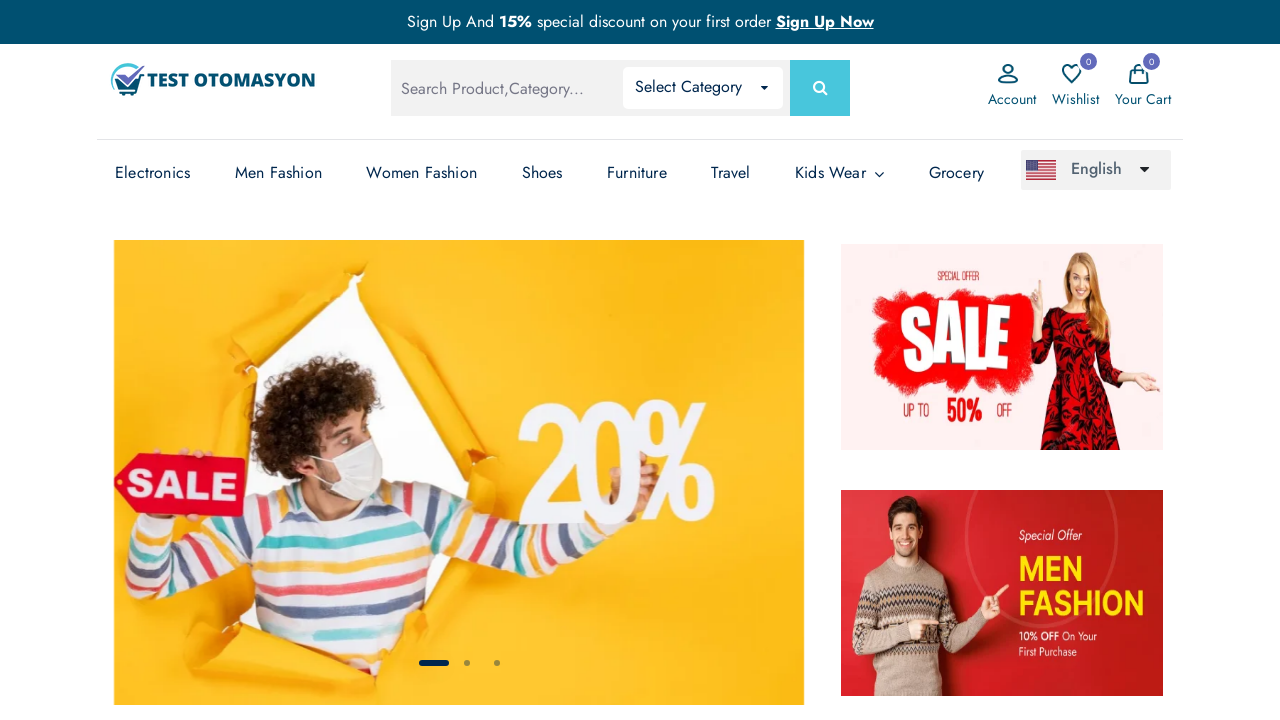

Verified page title contains 'Test Otomasyon' (actual title: 'Test Otomasyonu - Test Otomasyonu')
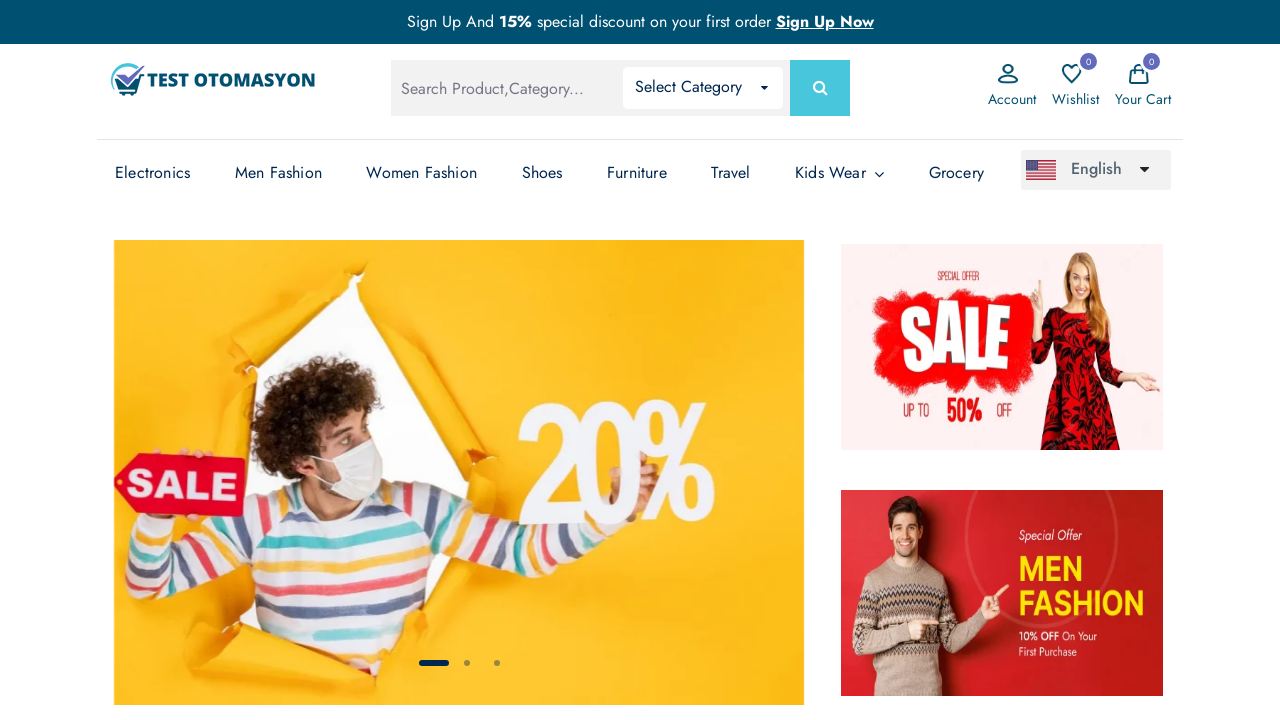

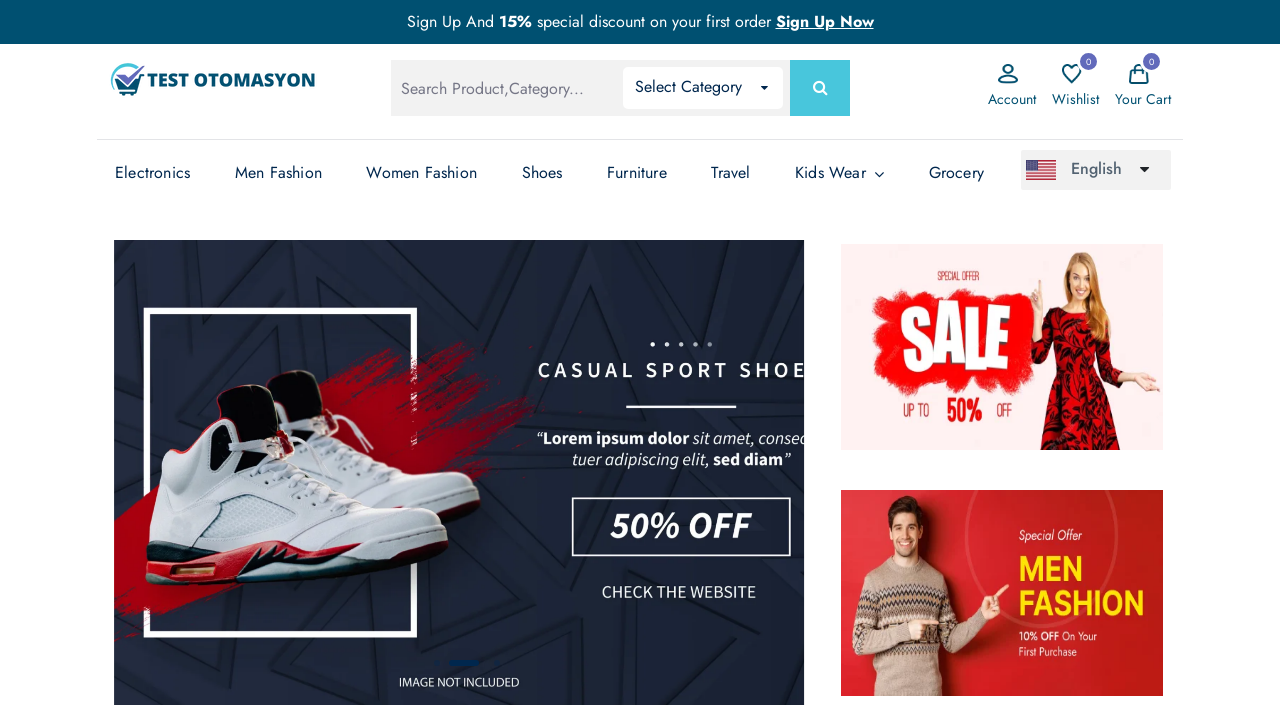